Tests an explicit wait scenario where the script waits for a price element to show "$100", then clicks a button, reads a value from the page, calculates a mathematical result, fills in the answer field, and submits the form.

Starting URL: http://suninjuly.github.io/explicit_wait2.html

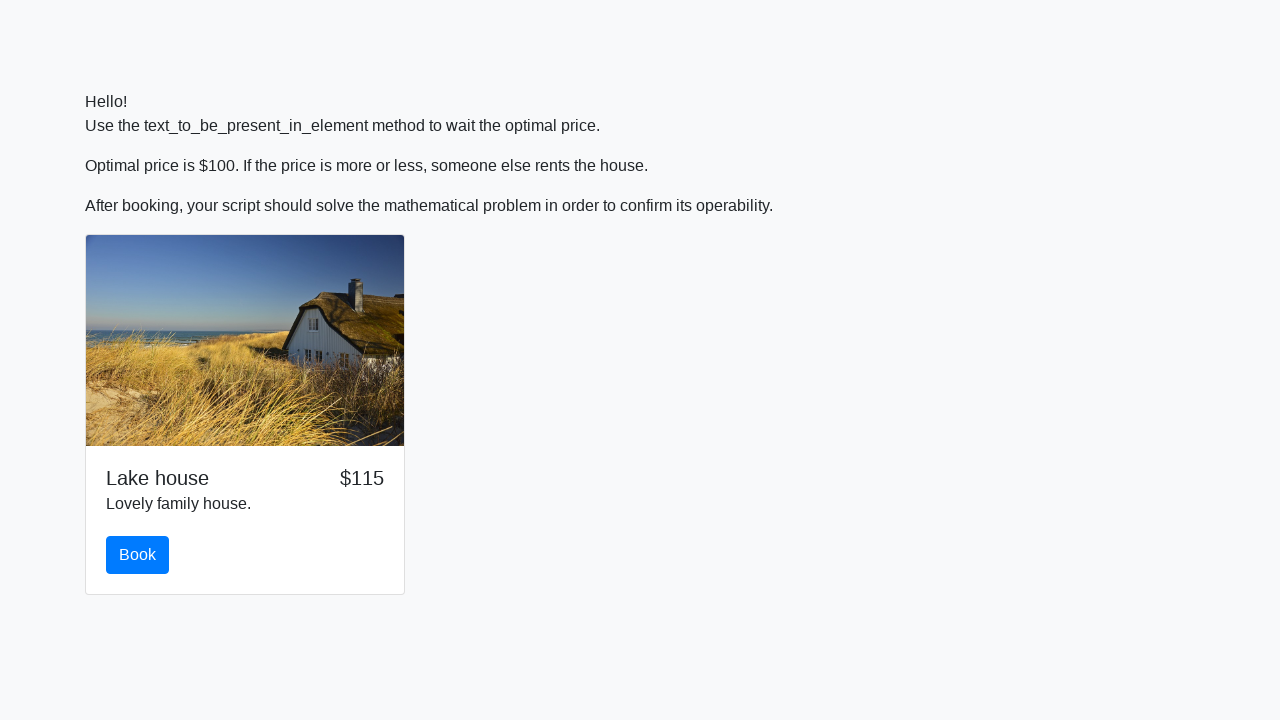

Waited for price element to show '$100'
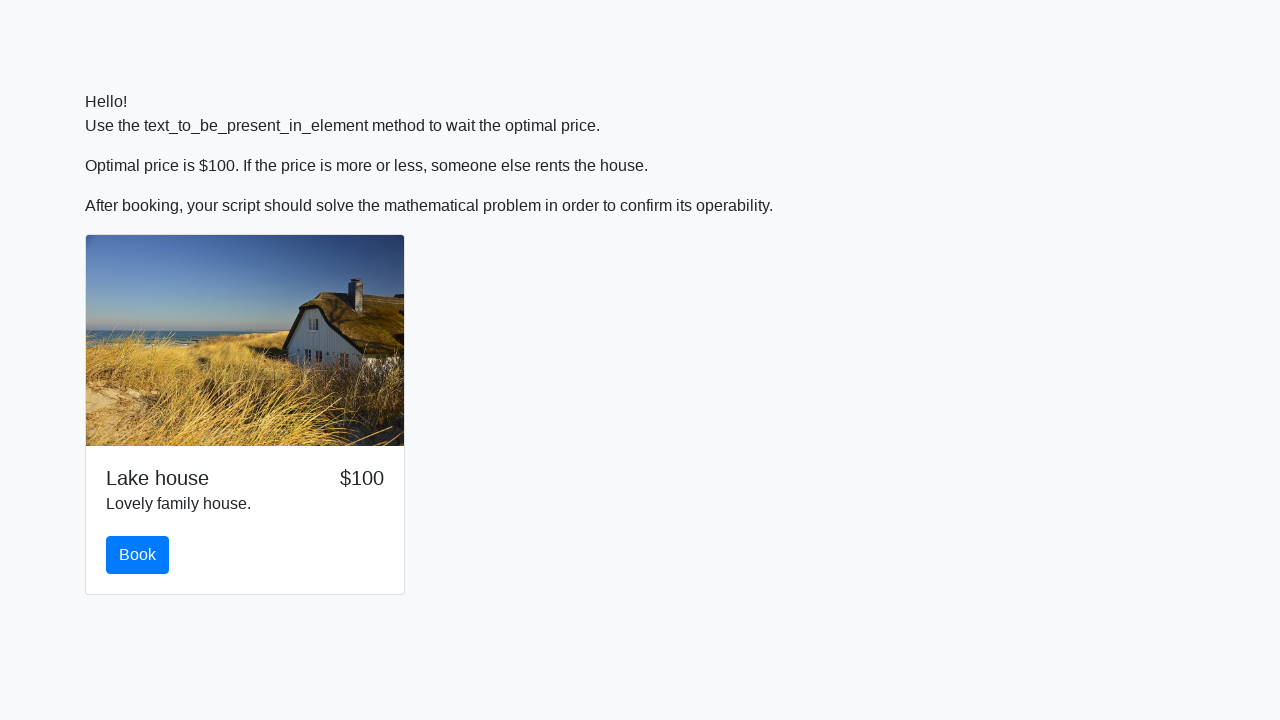

Clicked button to proceed at (138, 555) on button.btn
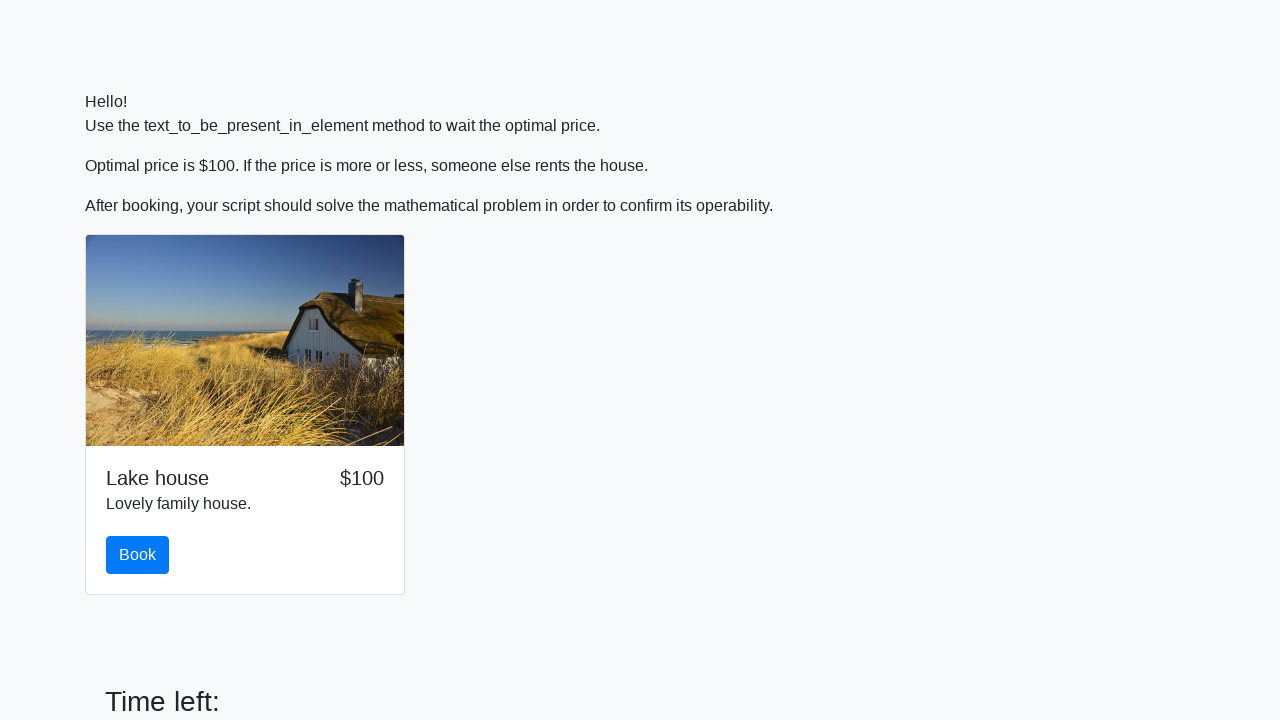

Retrieved input value from page: 615
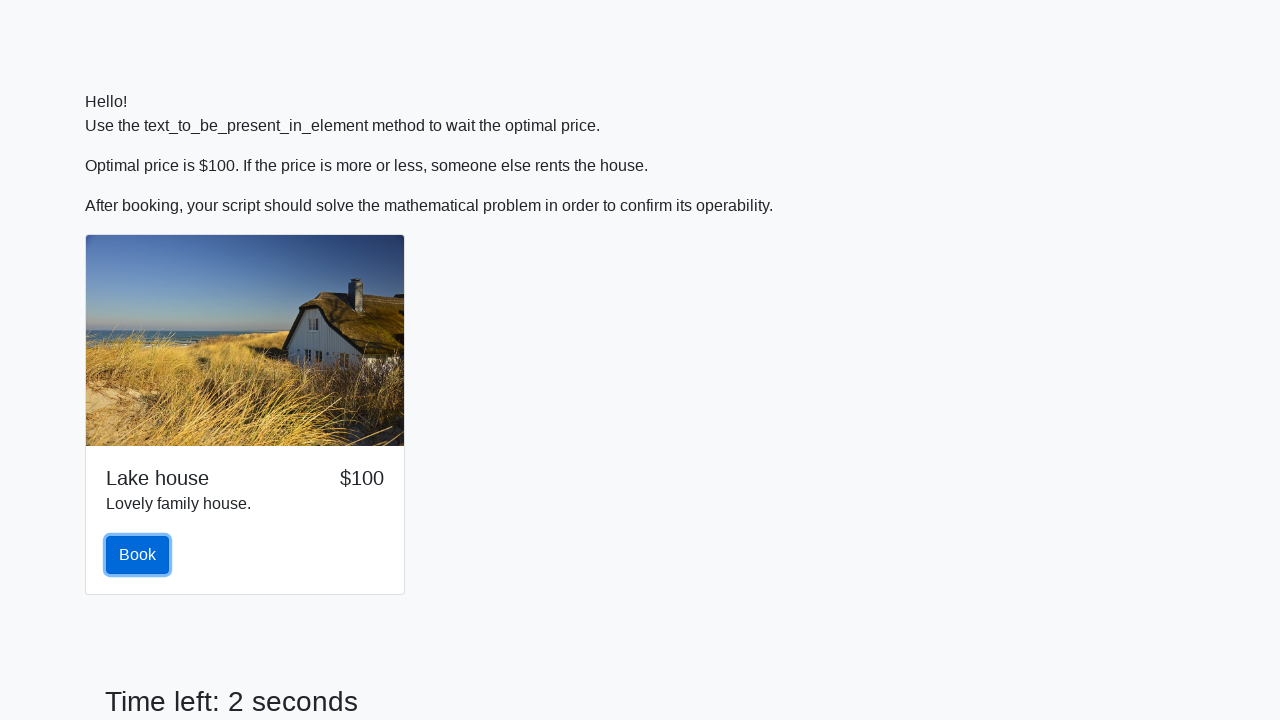

Calculated mathematical result: 2.103964909131593
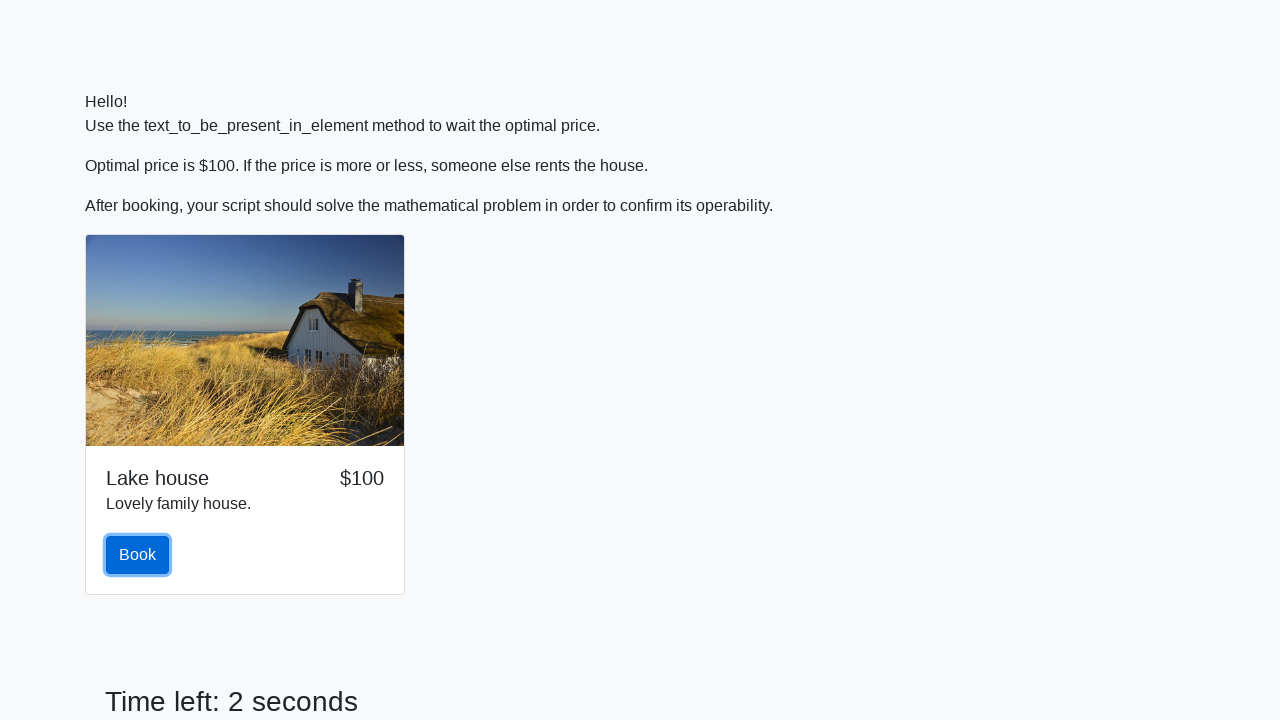

Filled answer field with calculated value: 2.103964909131593 on #answer
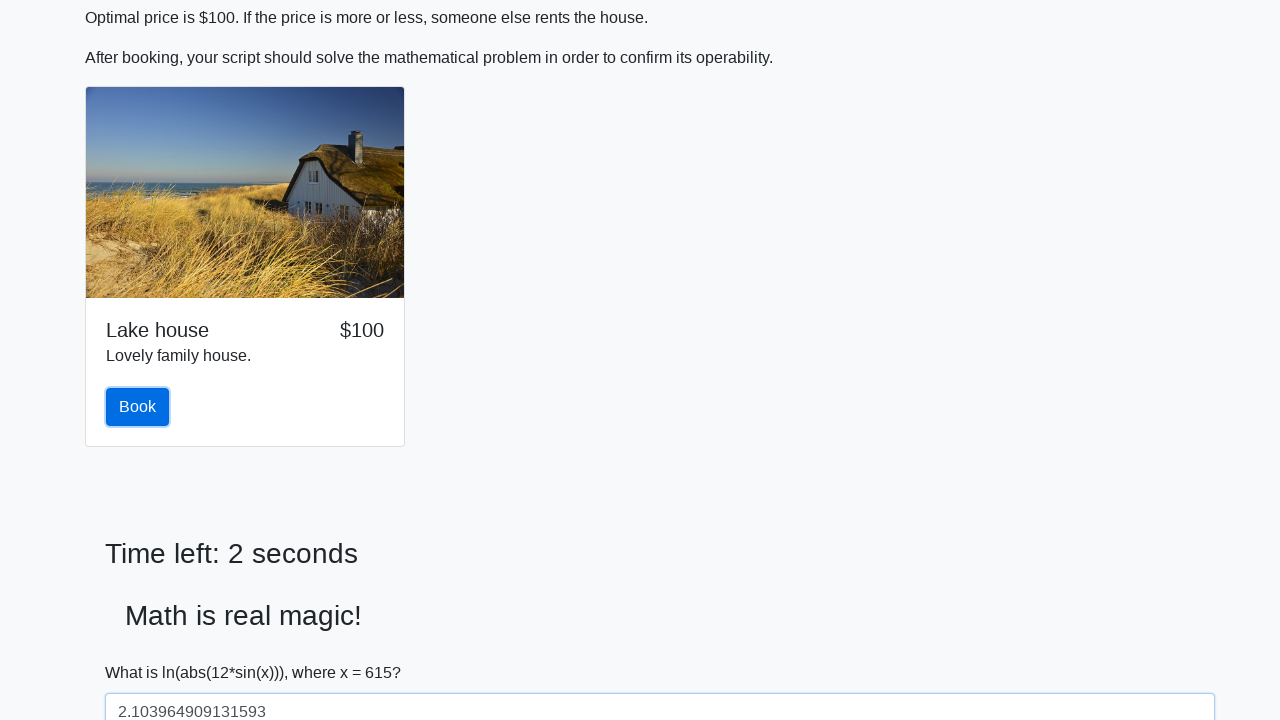

Clicked solve button to submit form at (143, 651) on #solve
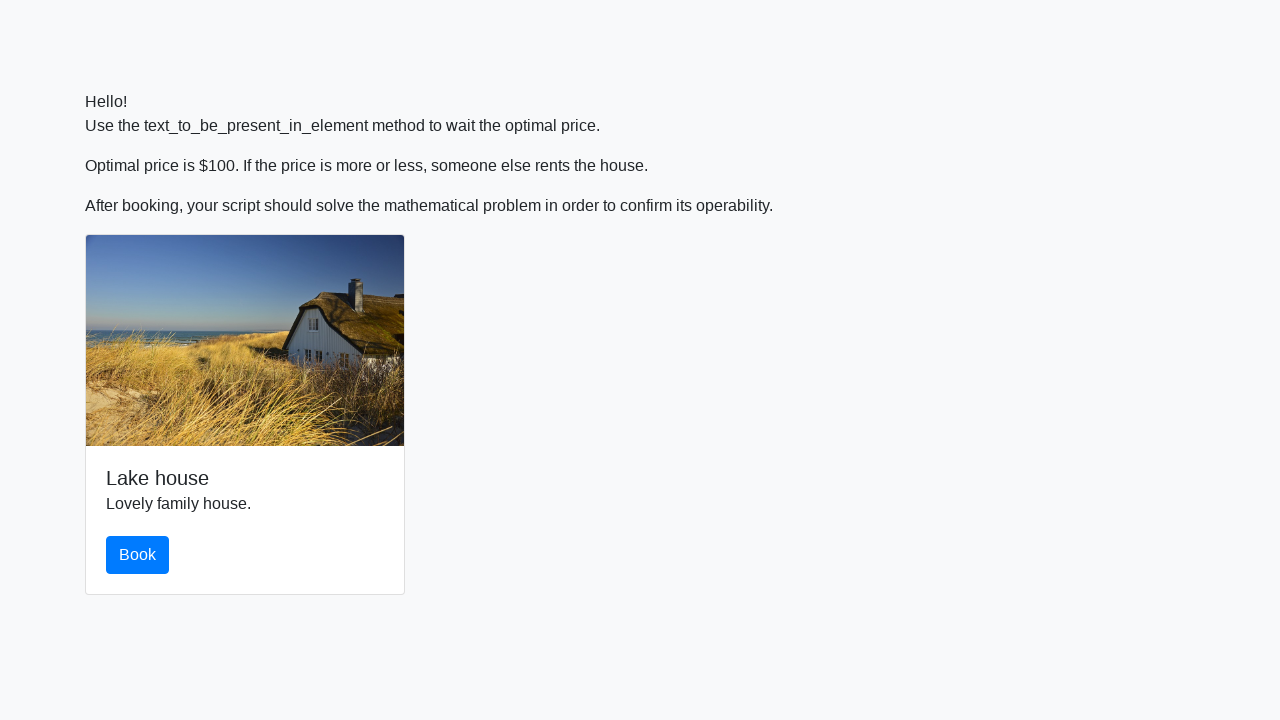

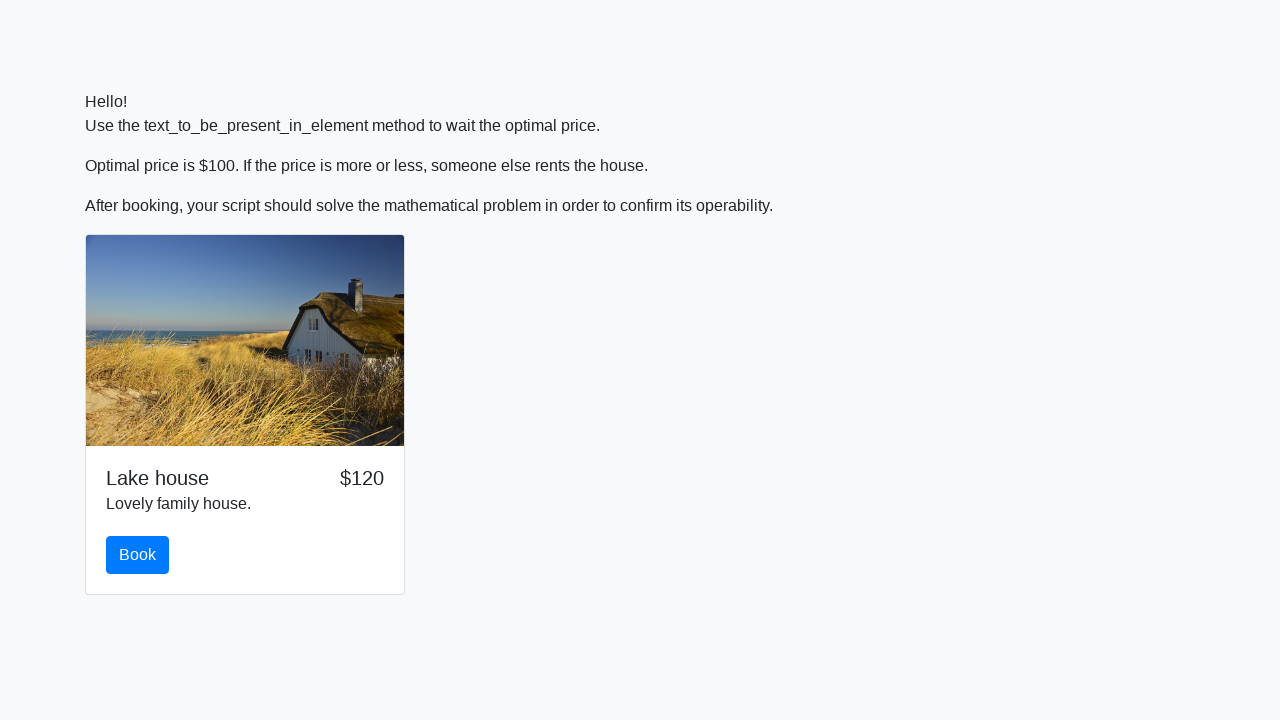